Tests JavaScript confirmation alert handling by clicking a button to trigger the alert, accepting it, and verifying the result message displays correctly on the page.

Starting URL: http://the-internet.herokuapp.com/javascript_alerts

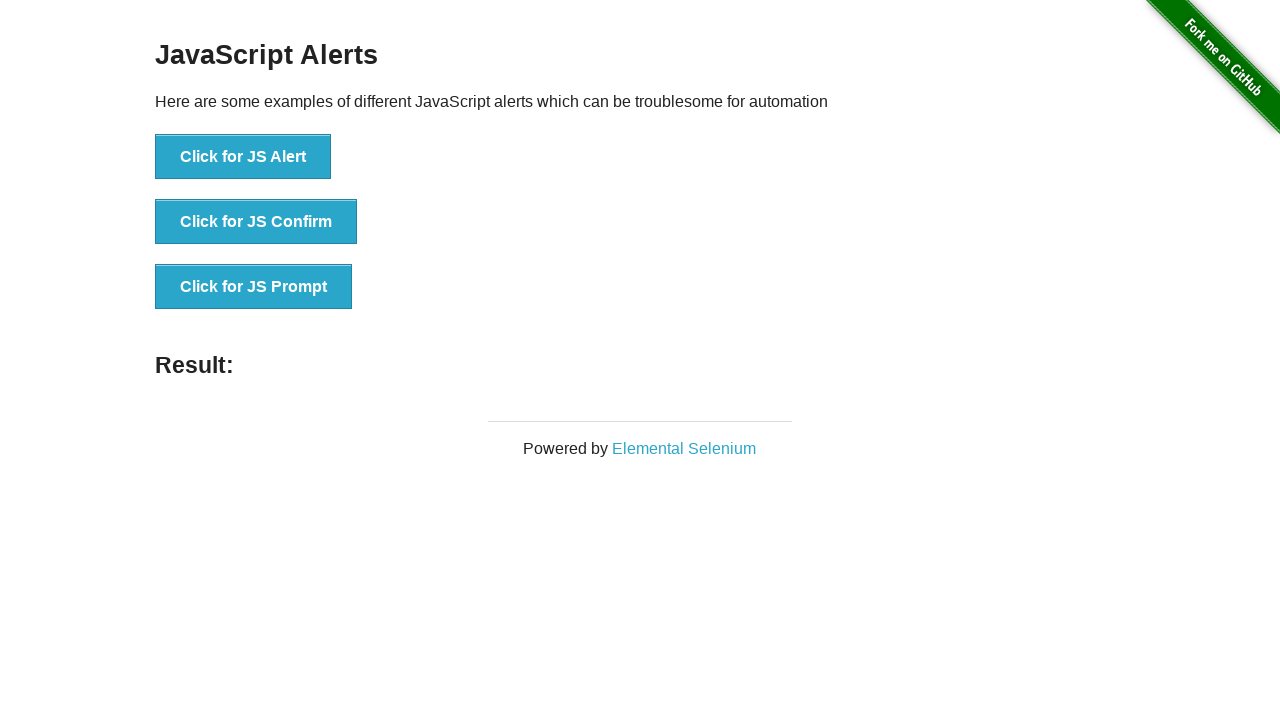

Clicked second button to trigger JavaScript confirmation alert at (256, 222) on css=button >> nth=1
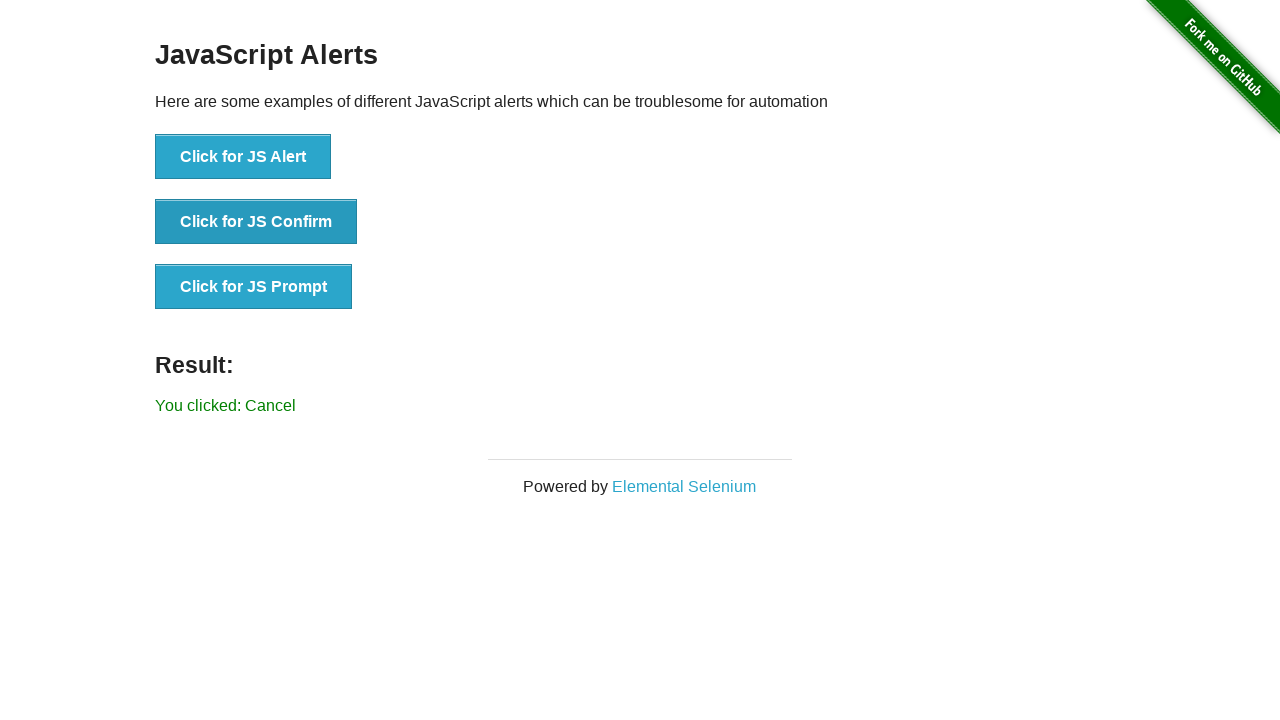

Set up dialog handler to accept confirmation alerts
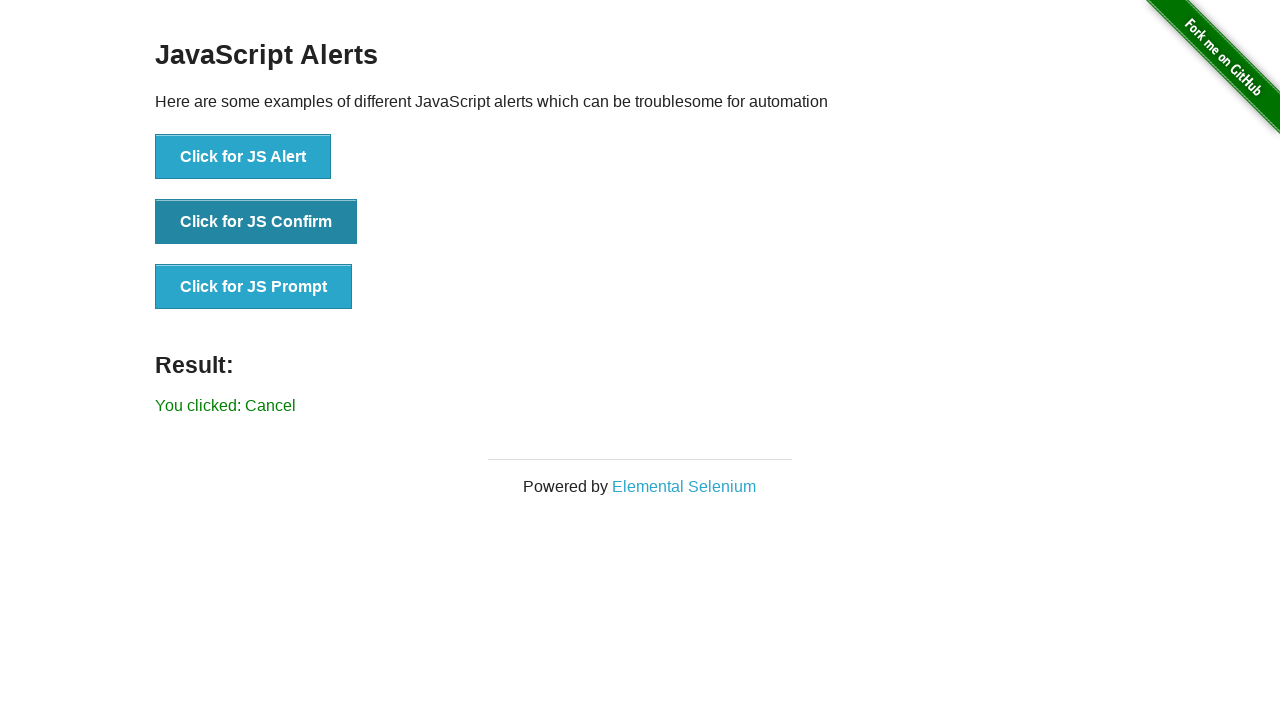

Re-clicked second button to trigger dialog with handler active at (256, 222) on css=button >> nth=1
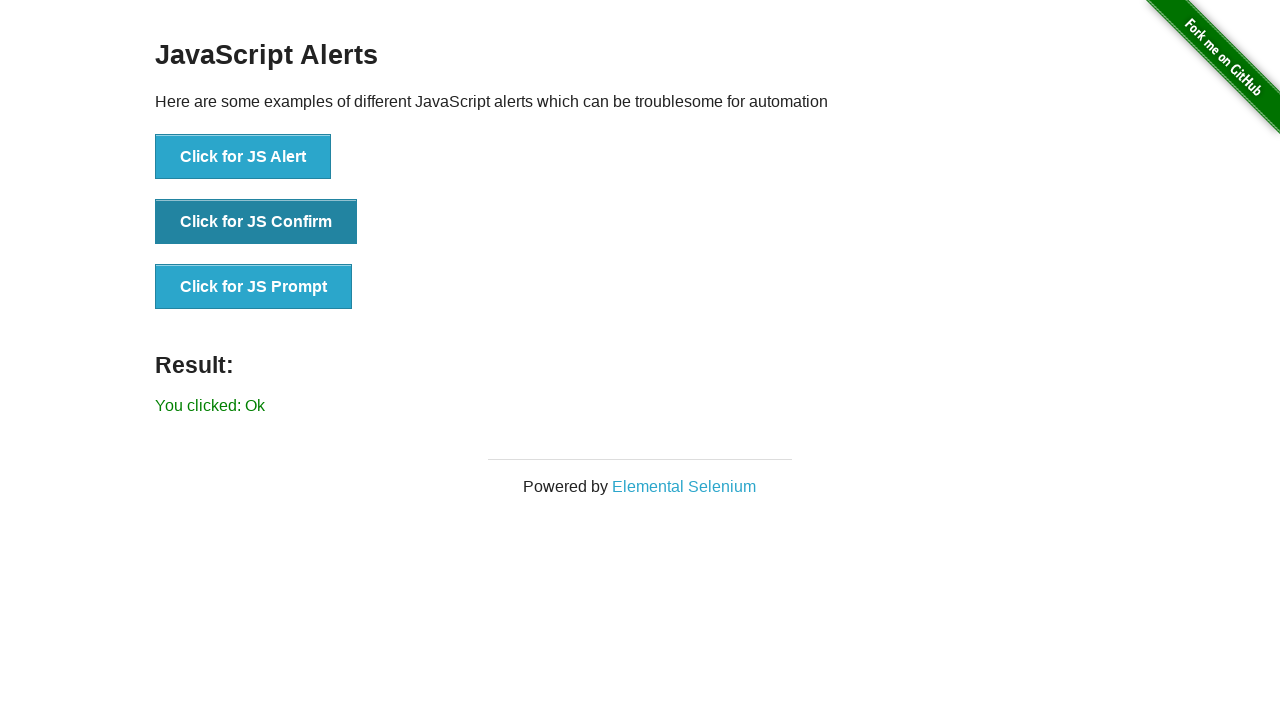

Waited for result message to display
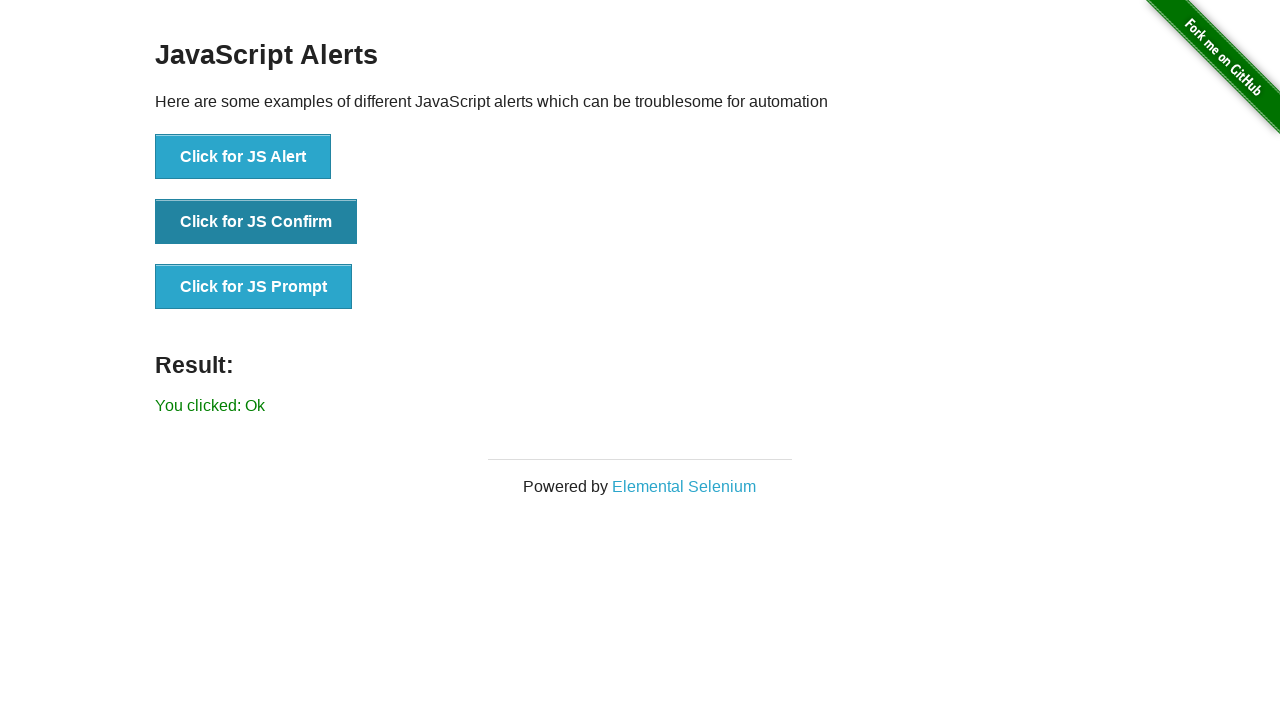

Retrieved result text: 'You clicked: Ok'
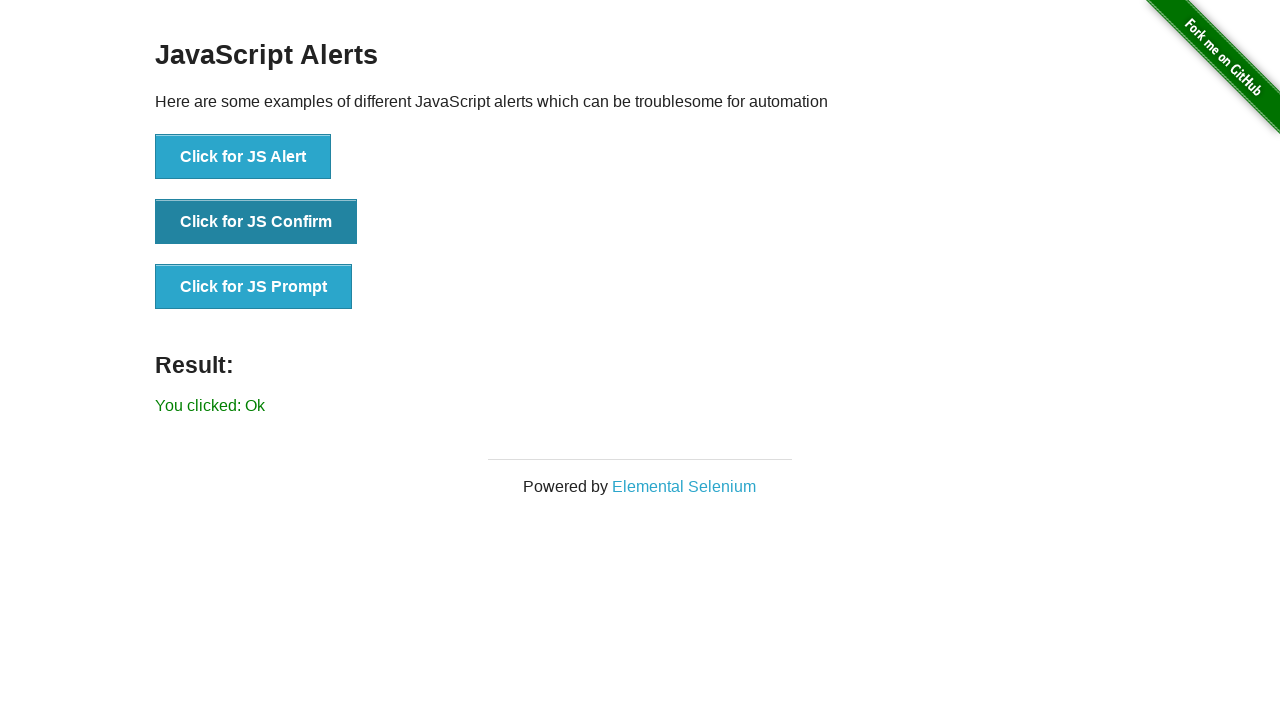

Verified result message displays 'You clicked: Ok'
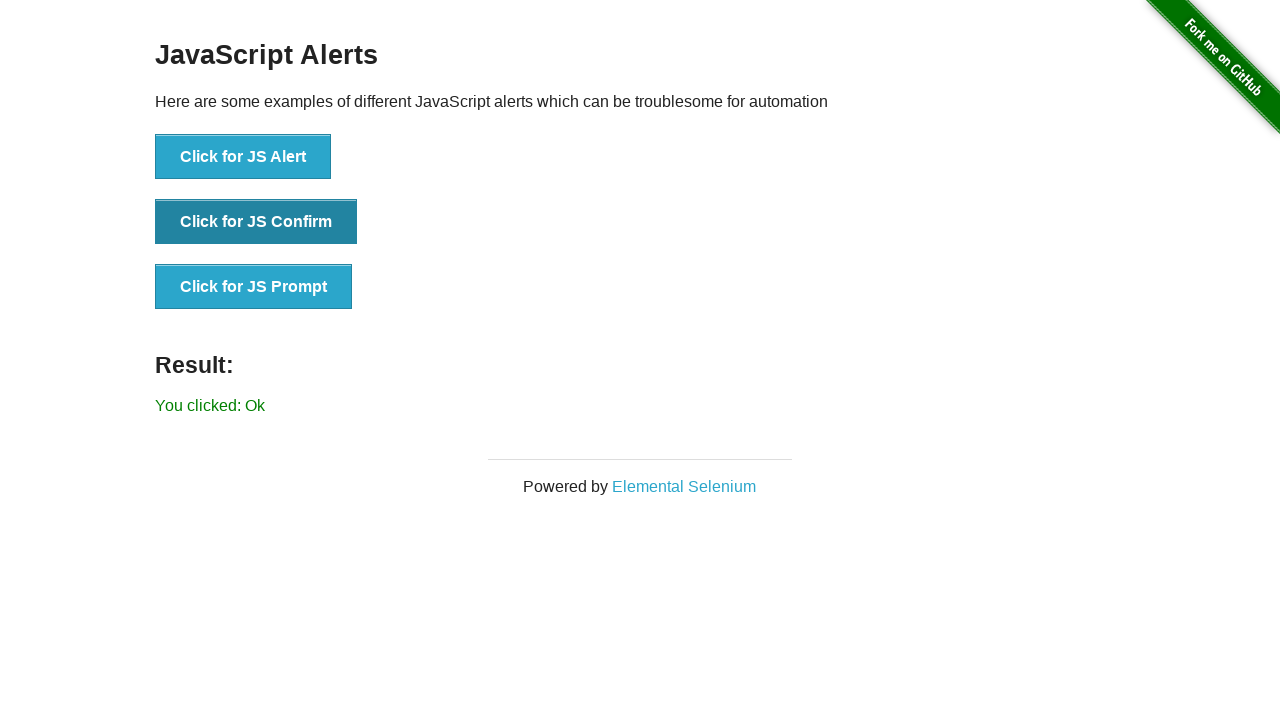

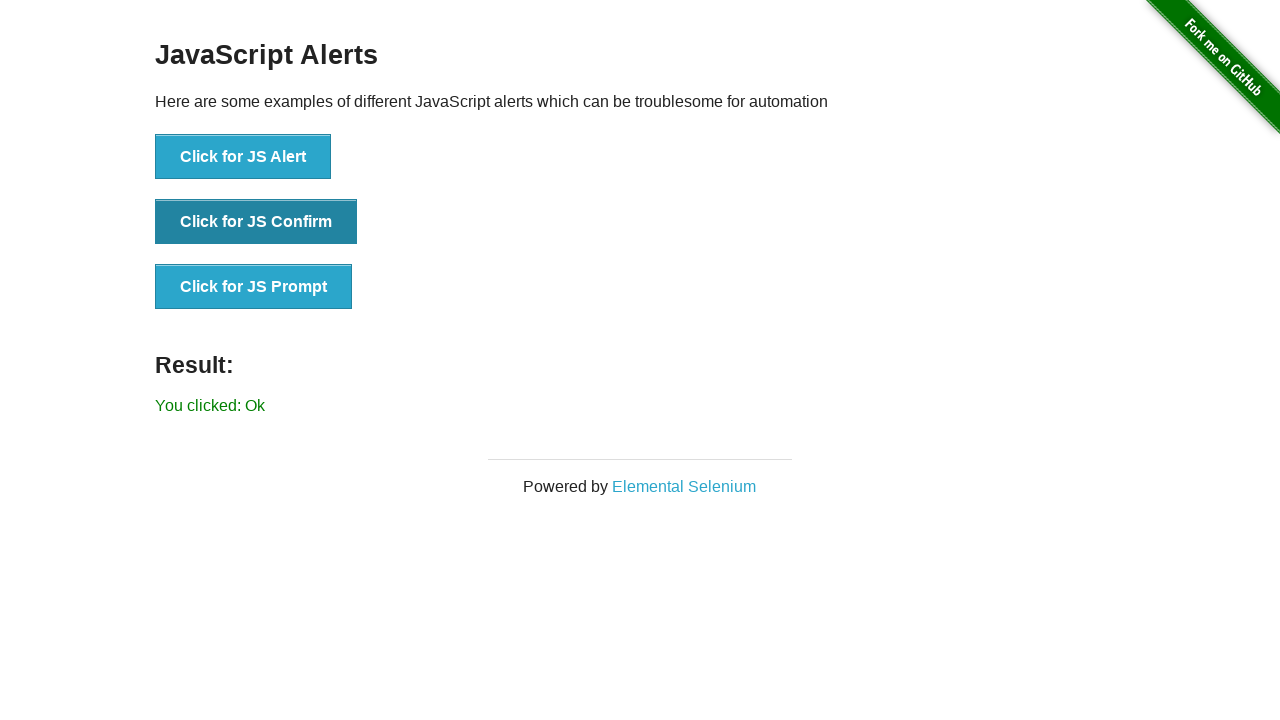